Tests editing a todo item by double-clicking, changing text, and pressing Enter

Starting URL: https://demo.playwright.dev/todomvc

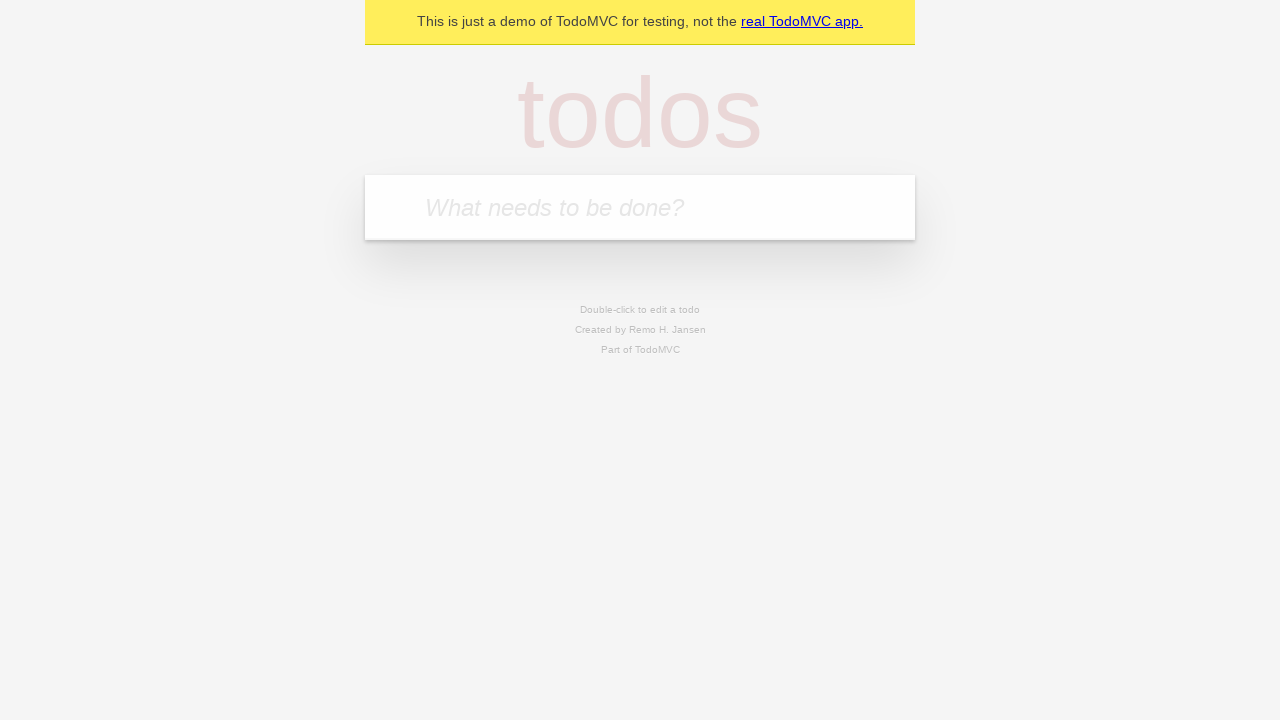

Filled todo input with 'buy some cheese' on internal:attr=[placeholder="What needs to be done?"i]
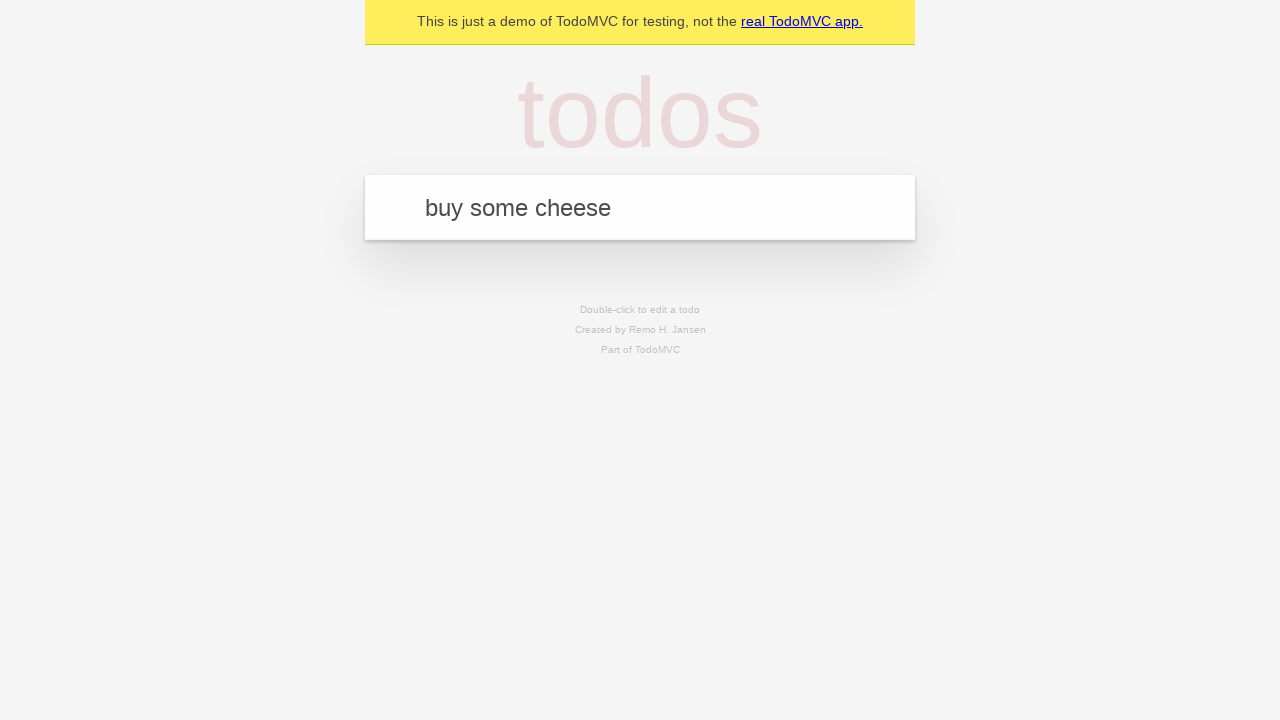

Pressed Enter to add todo item 'buy some cheese' on internal:attr=[placeholder="What needs to be done?"i]
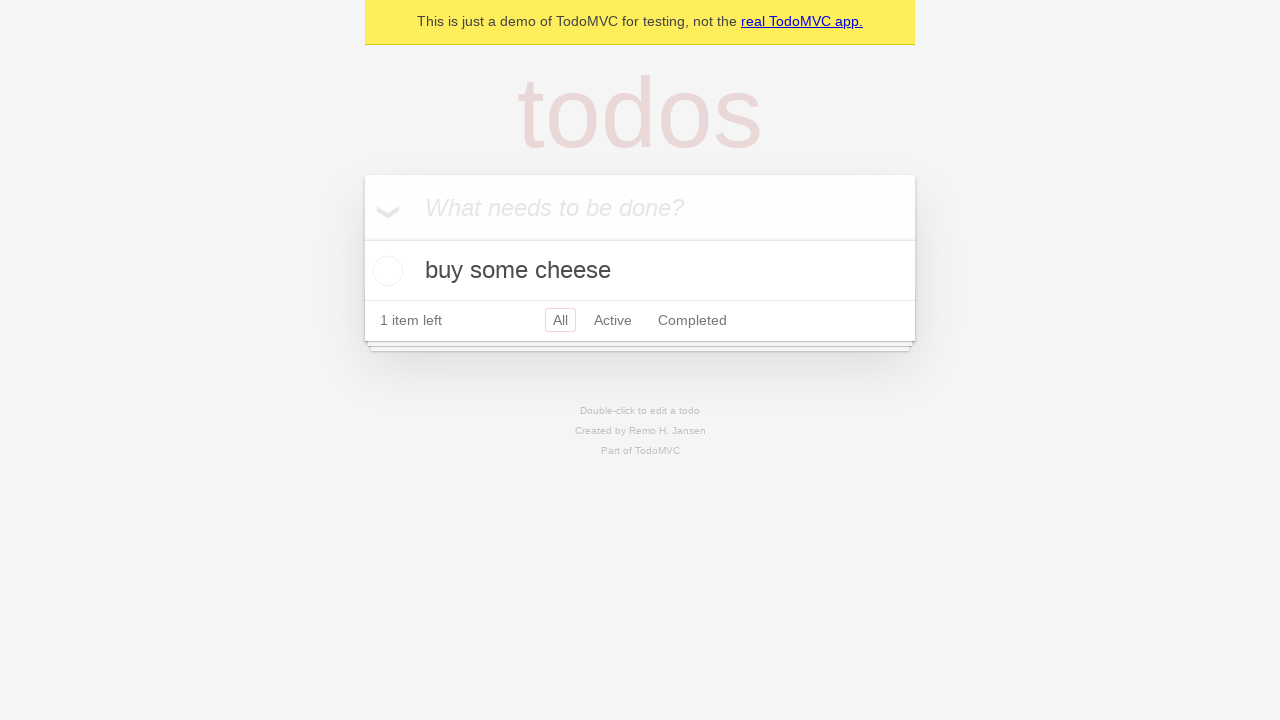

Filled todo input with 'feed the cat' on internal:attr=[placeholder="What needs to be done?"i]
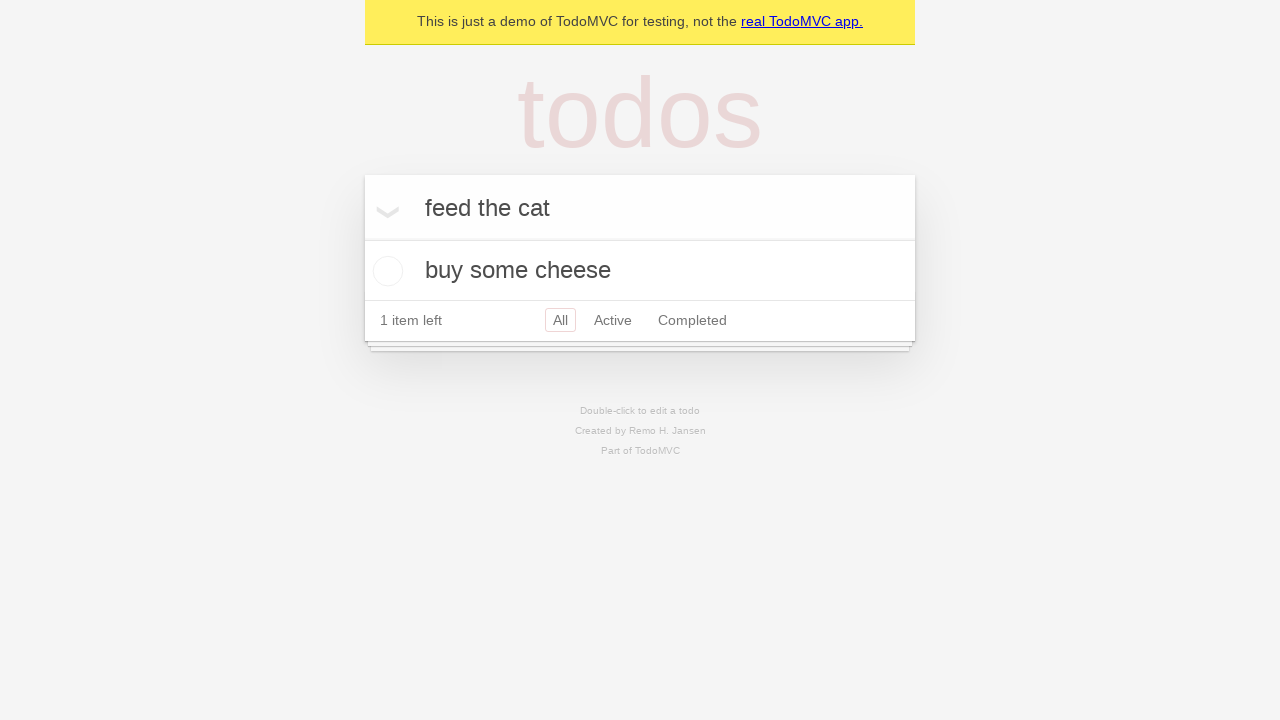

Pressed Enter to add todo item 'feed the cat' on internal:attr=[placeholder="What needs to be done?"i]
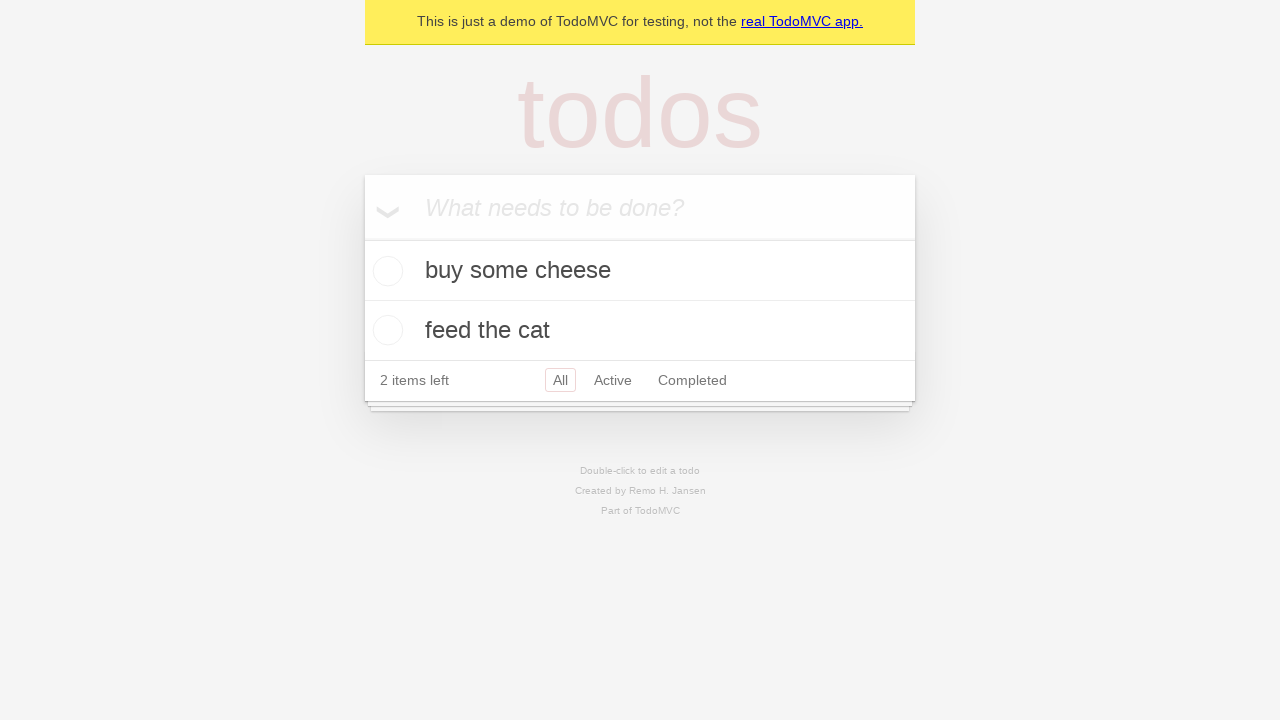

Filled todo input with 'book a doctors appointment' on internal:attr=[placeholder="What needs to be done?"i]
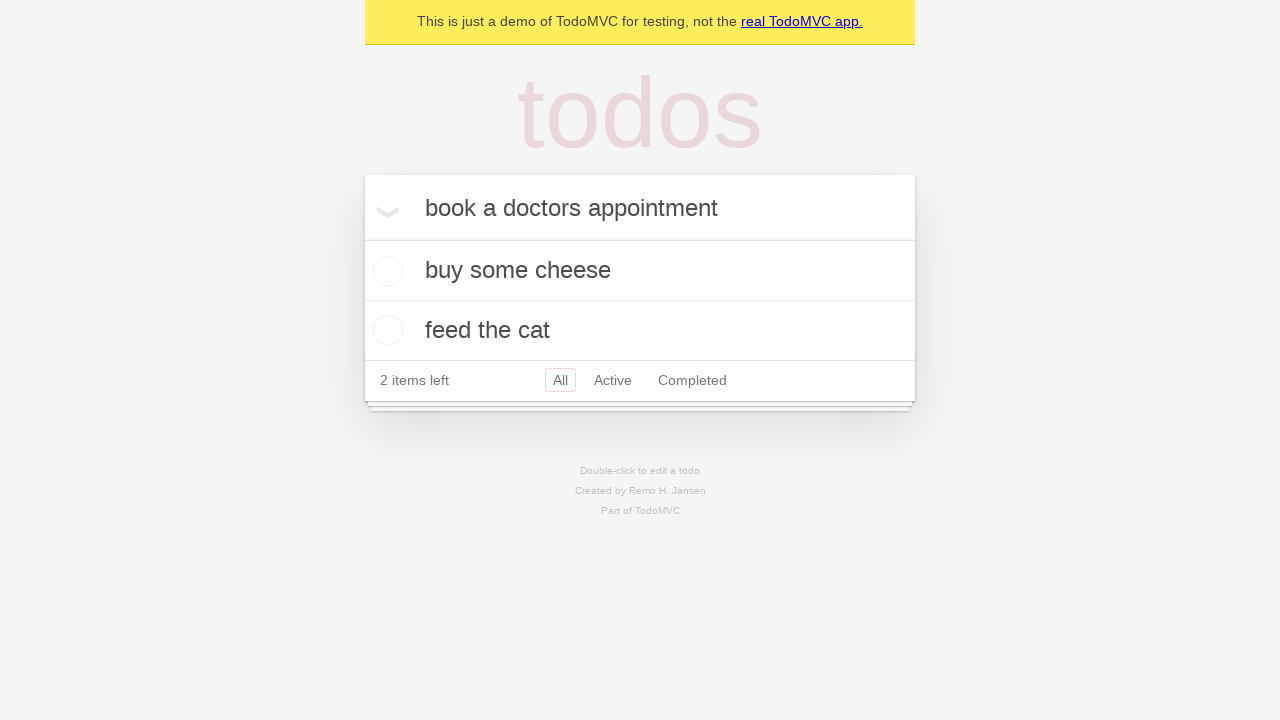

Pressed Enter to add todo item 'book a doctors appointment' on internal:attr=[placeholder="What needs to be done?"i]
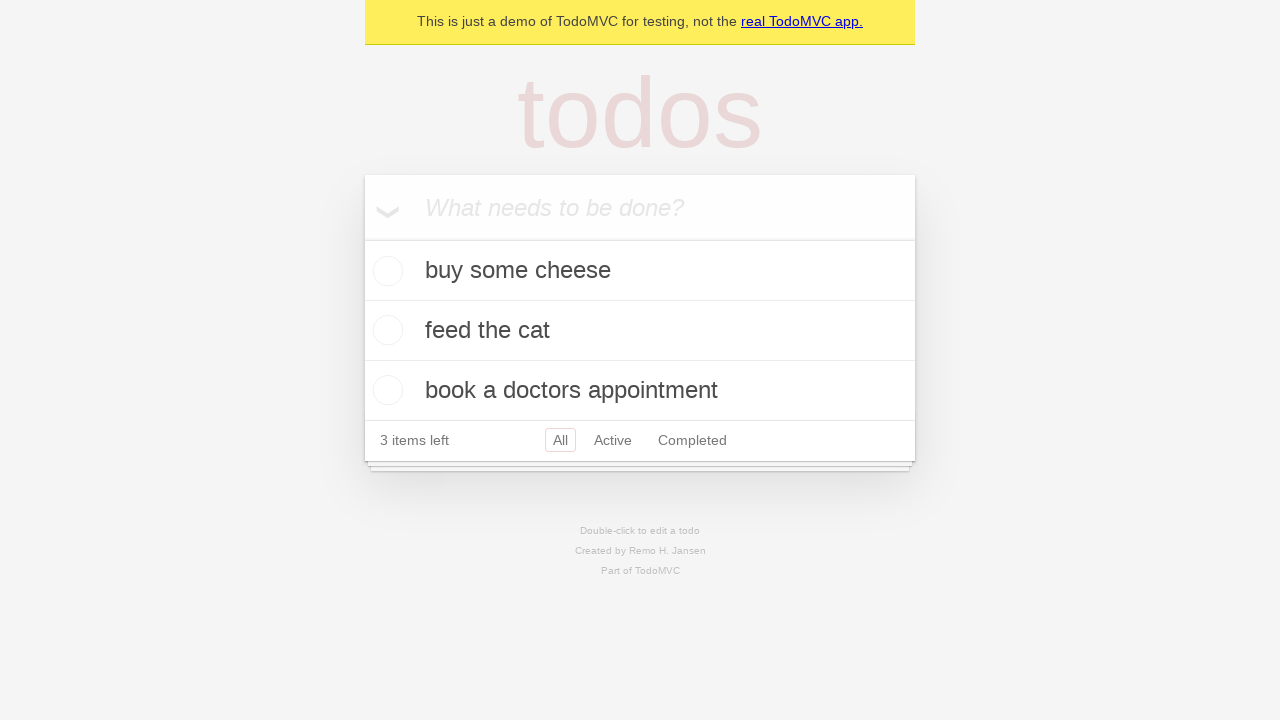

Waited for all 3 todo items to load
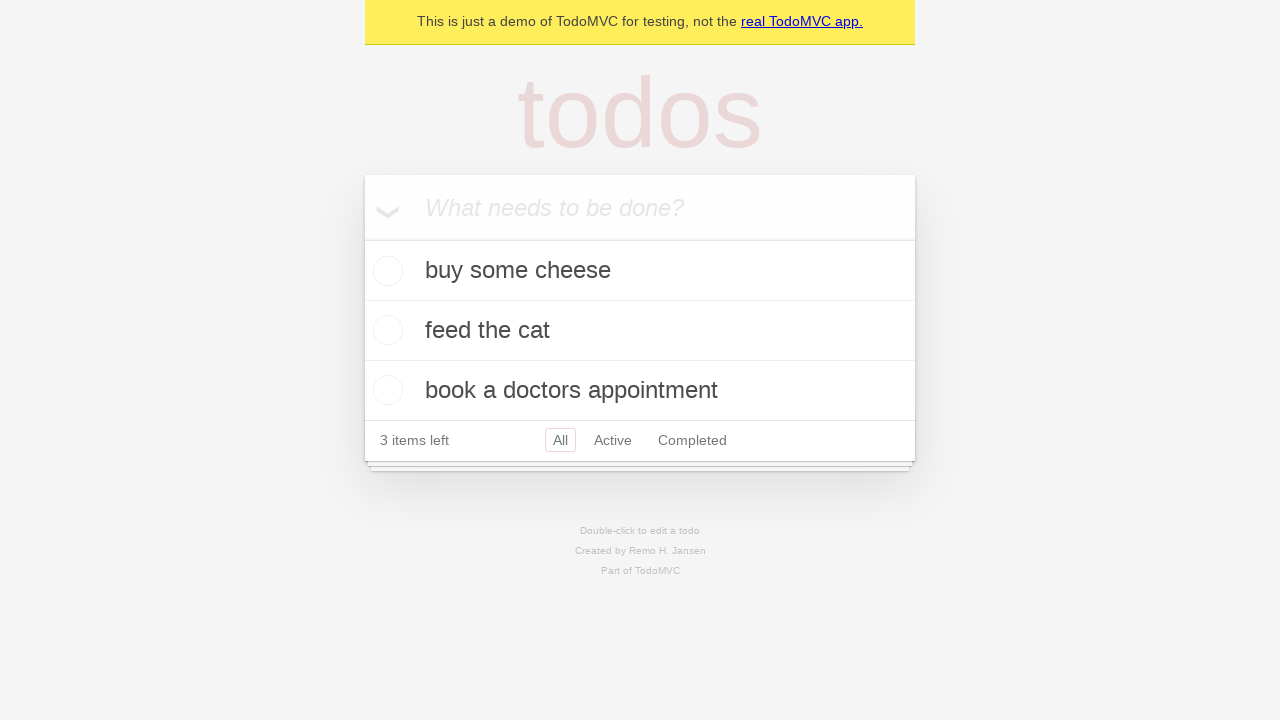

Double-clicked second todo item to enter edit mode at (640, 331) on [data-testid='todo-item'] >> nth=1
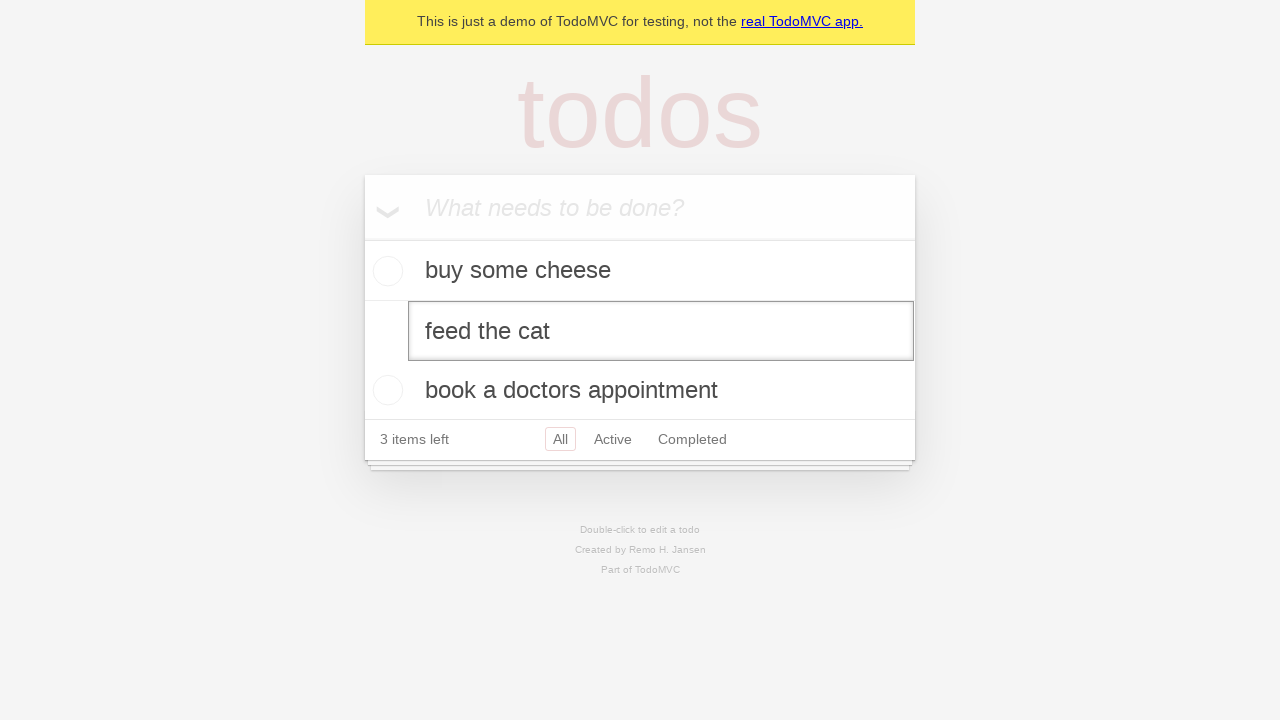

Changed todo text to 'buy some sausages' on [data-testid='todo-item'] >> nth=1 >> internal:role=textbox[name="Edit"i]
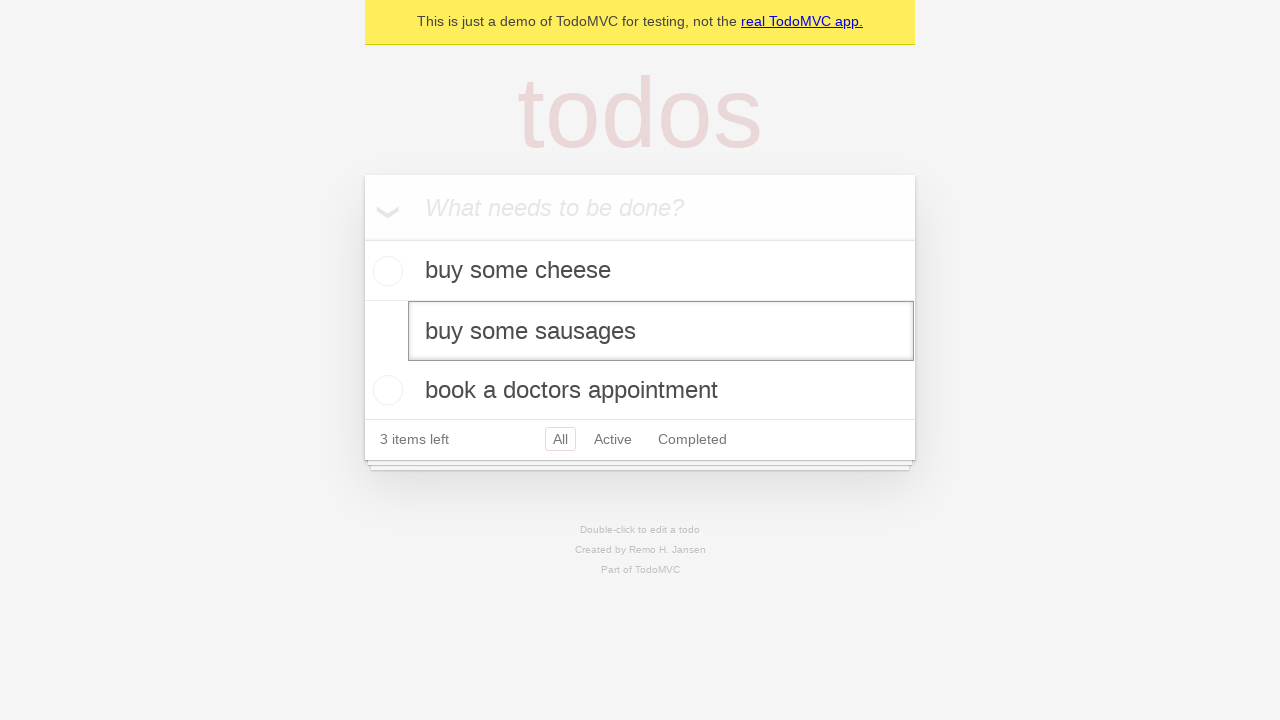

Pressed Enter to confirm todo item edit on [data-testid='todo-item'] >> nth=1 >> internal:role=textbox[name="Edit"i]
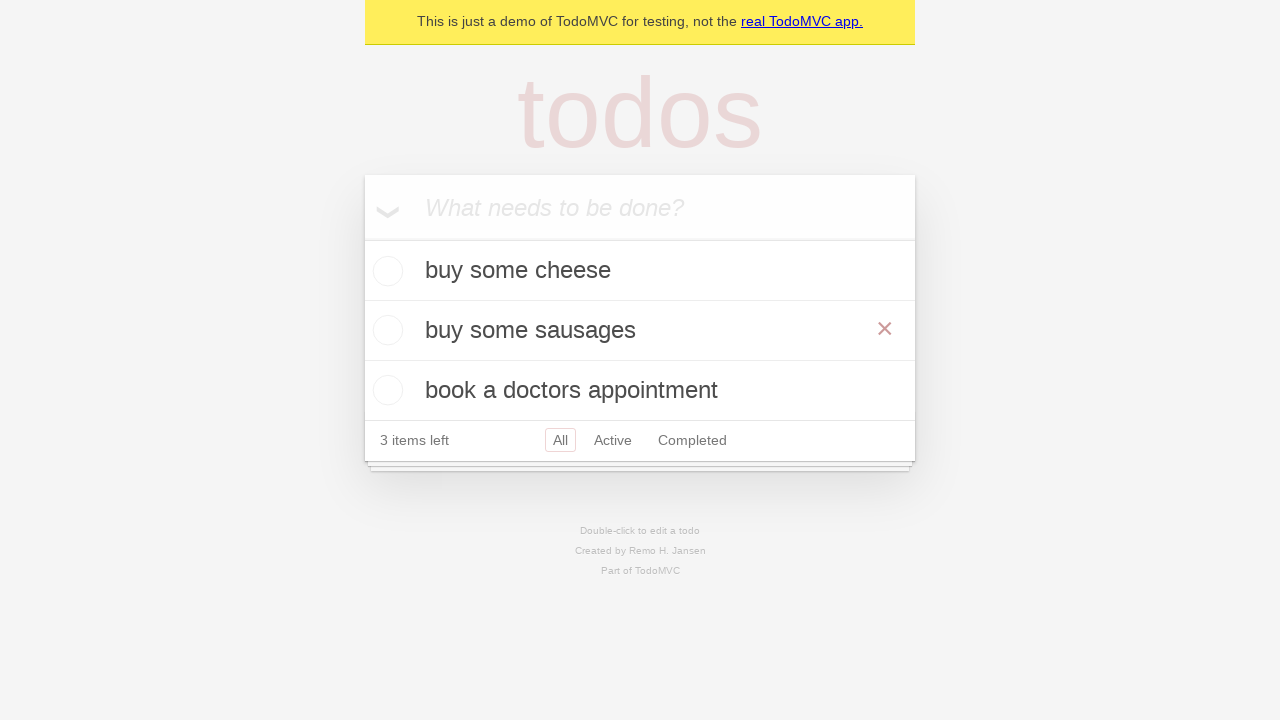

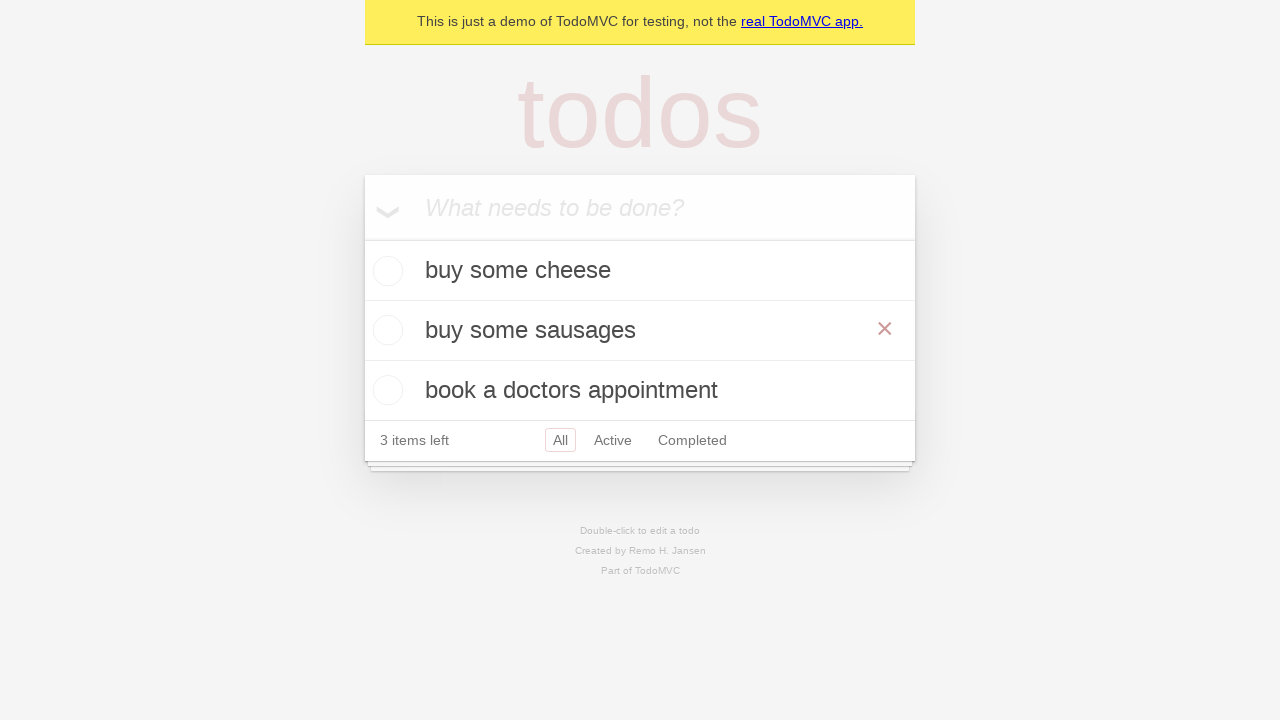